Navigates to the Rahul Shetty Academy homepage and verifies the page loads by checking the title and URL

Starting URL: https://rahulshettyacademy.com/#/index

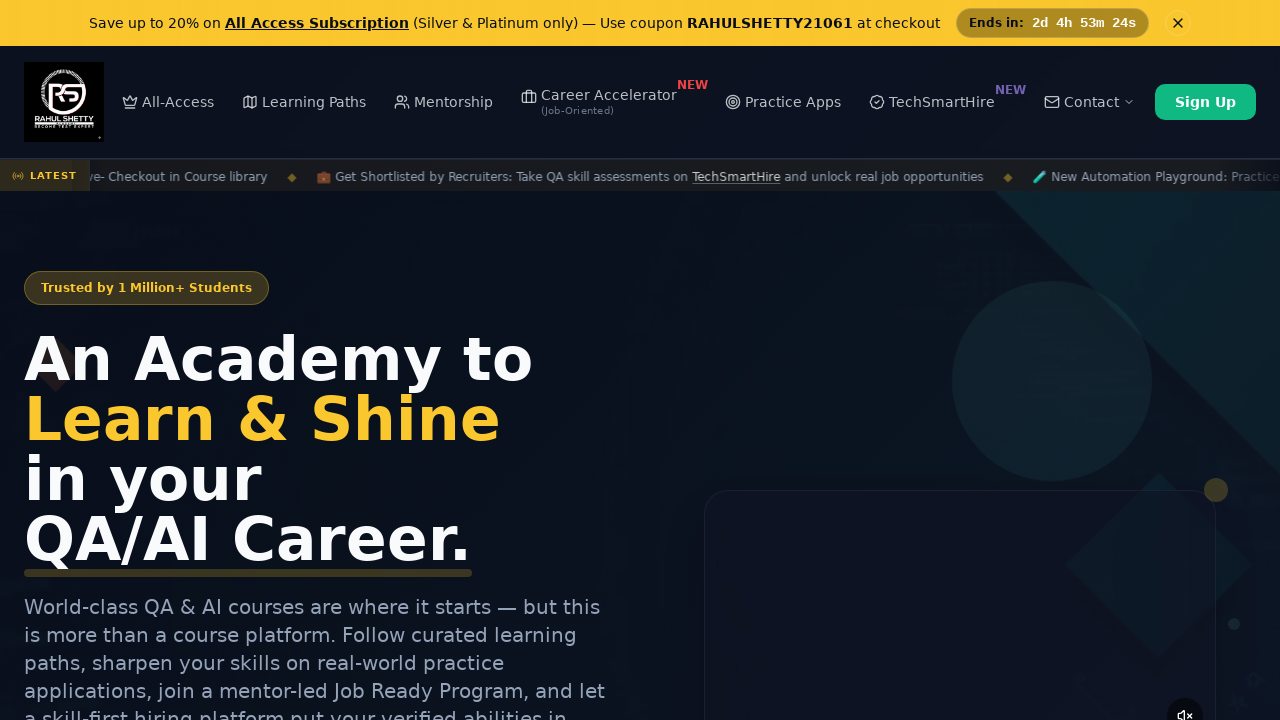

Waited for page to reach domcontentloaded state
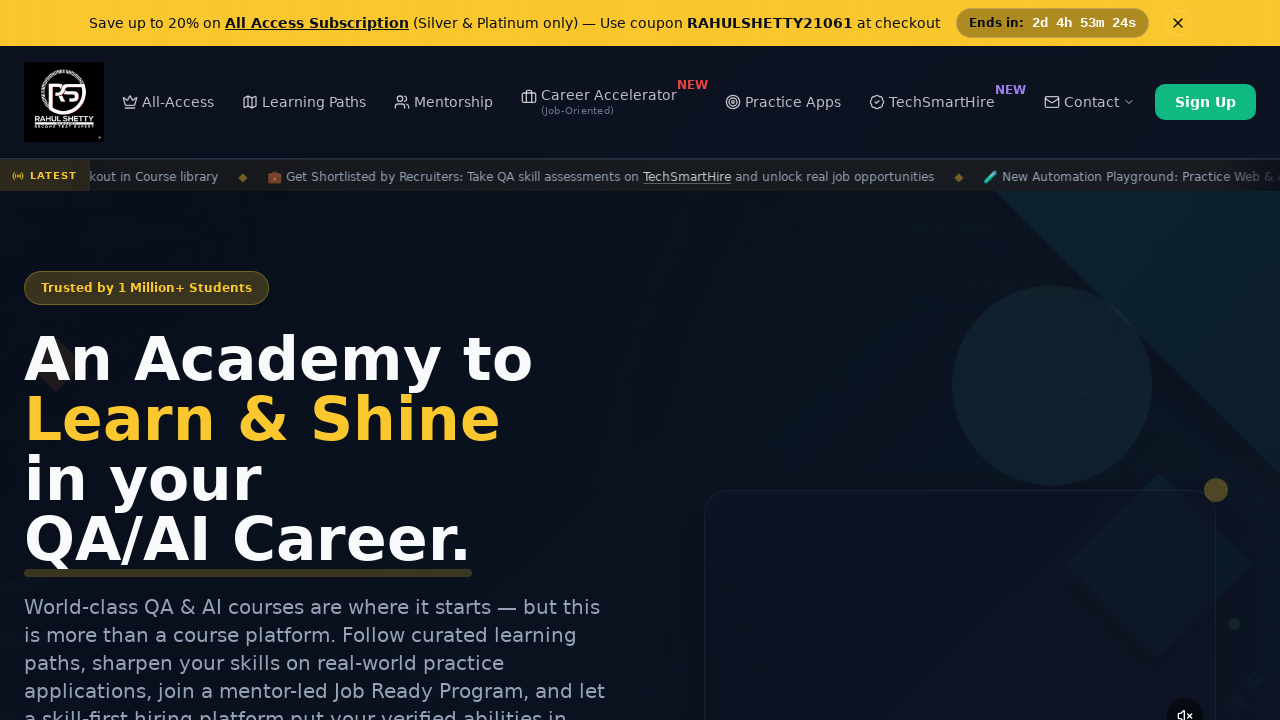

Retrieved page title: Rahul Shetty Academy | QA Automation, Playwright, AI Testing & Online Training
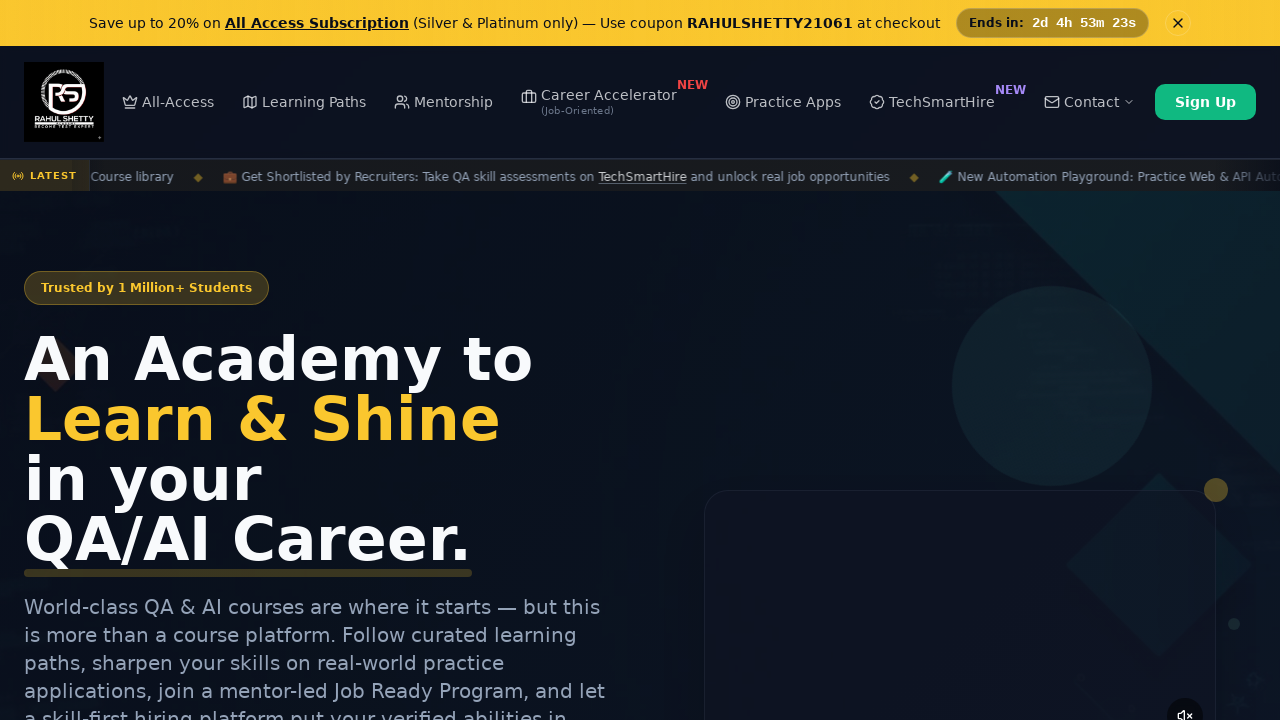

Retrieved current URL: https://rahulshettyacademy.com/#/index
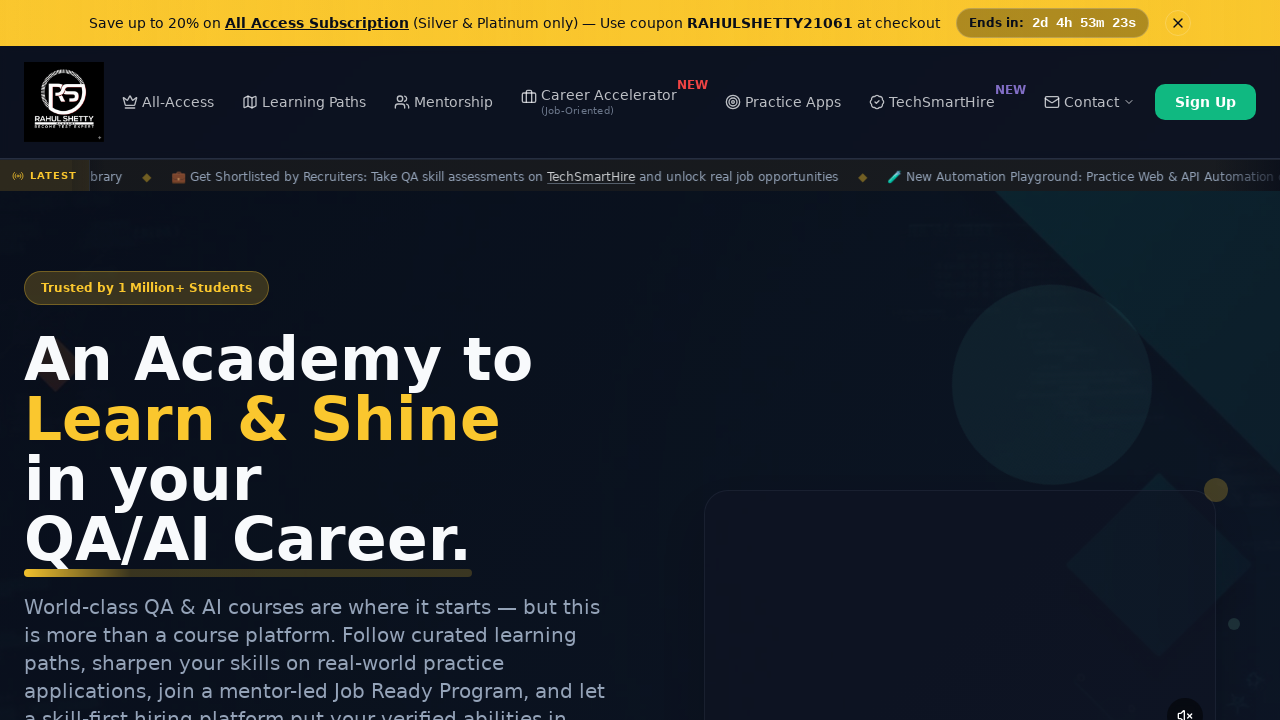

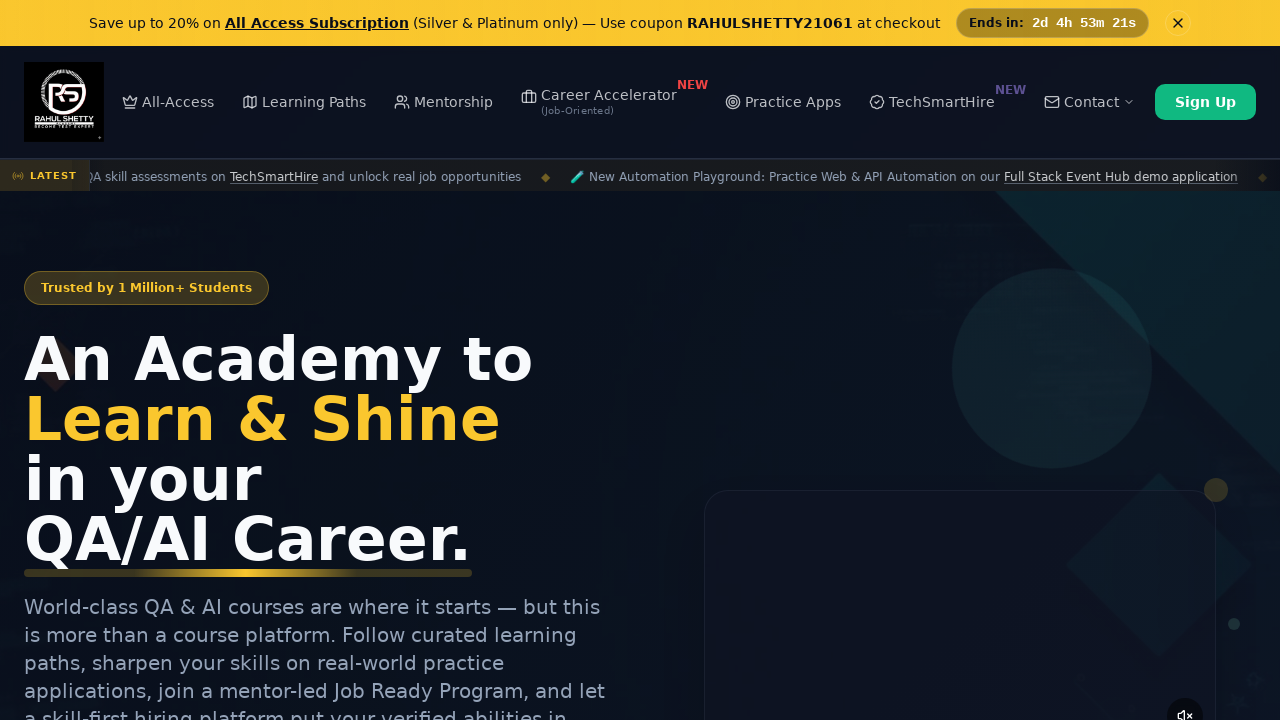